Tests menu navigation by hovering over various main menu items and their nested sub-items to verify dropdown functionality

Starting URL: https://demoqa.com/menu

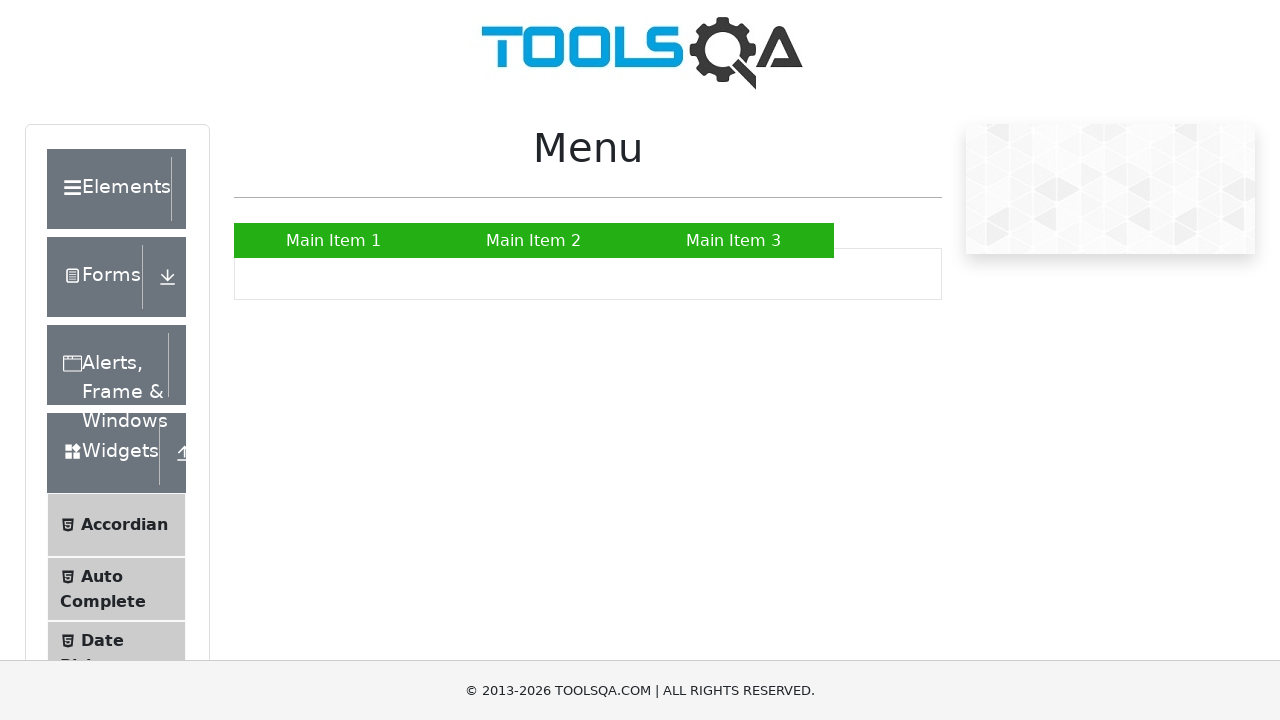

Hovered over Main Item 1 to trigger dropdown at (334, 240) on xpath=//a[contains(text(),'Main Item 1')]
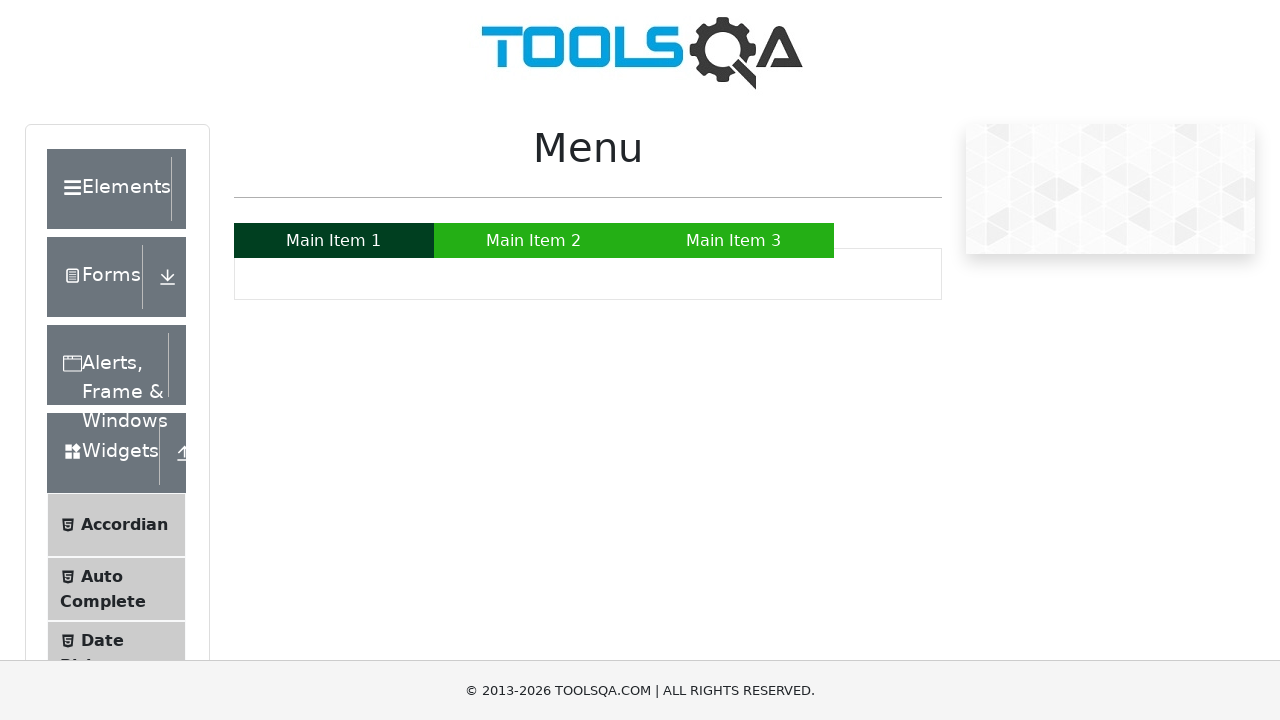

Hovered over Main Item 2 to display submenu at (534, 240) on xpath=//a[contains(text(),'Main Item 2')]
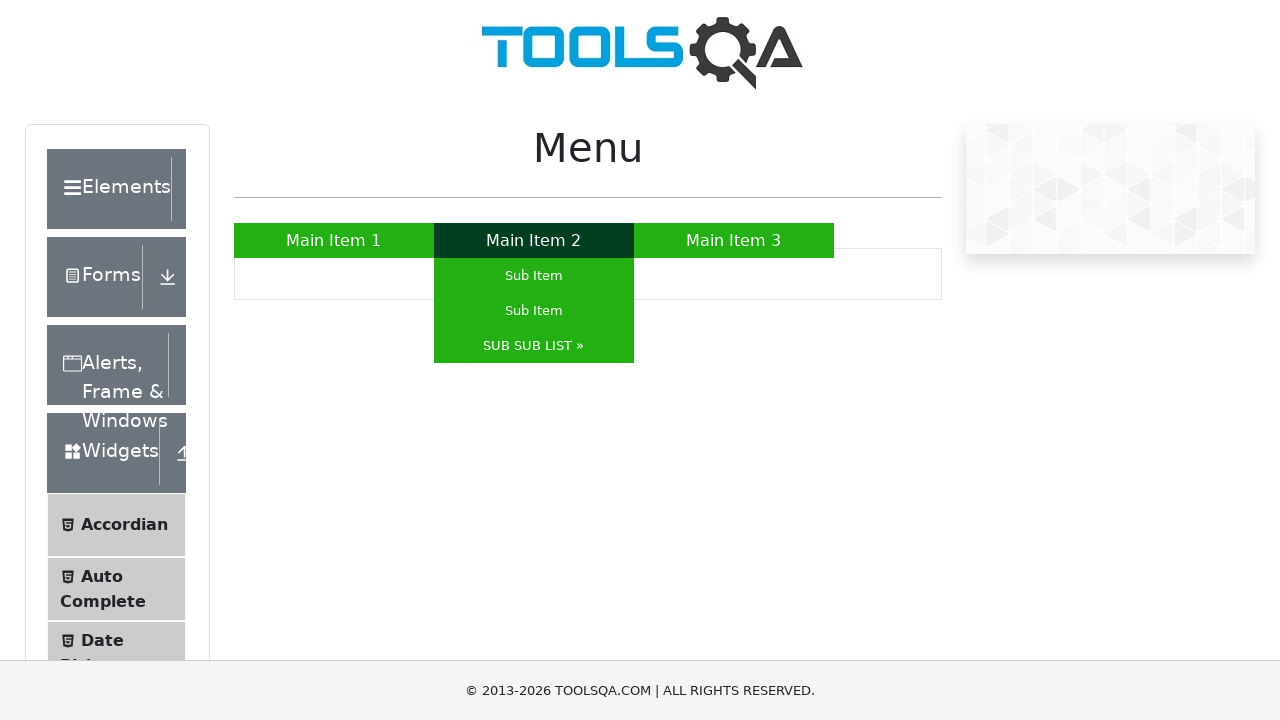

Hovered over second sub-item of Main Item 2 at (534, 310) on xpath=//*[@id='nav']/li[2]/ul/li[2]/a
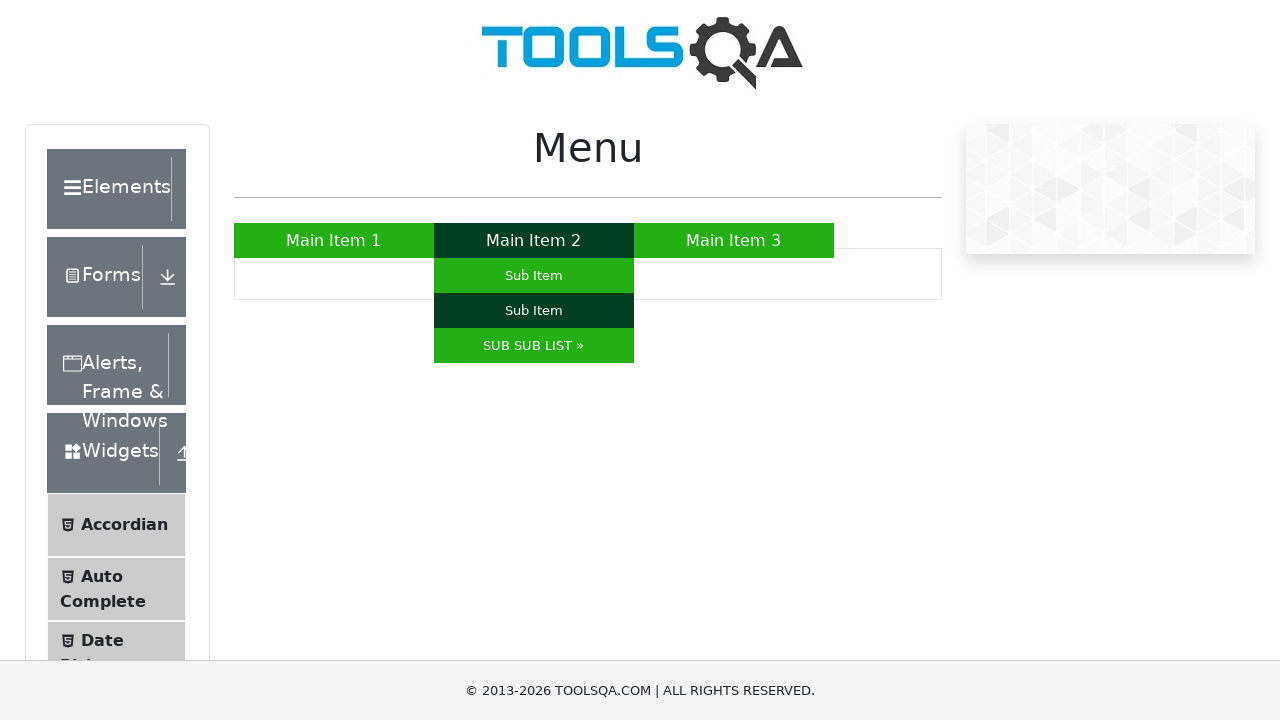

Hovered over third sub-item of Main Item 2 at (534, 346) on xpath=//*[@id='nav']/li[2]/ul/li[3]/a
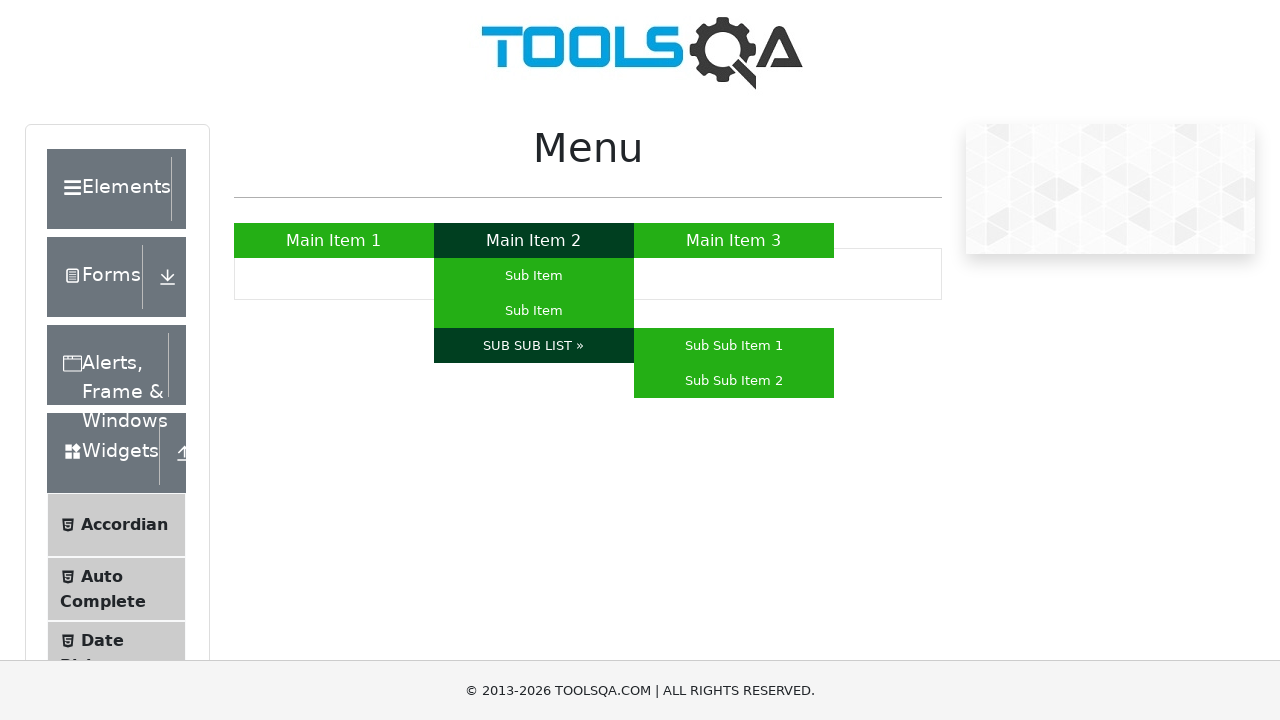

Hovered over first nested sub-item of Main Item 2's third sub-item at (734, 346) on xpath=//*[@id='nav']/li[2]/ul/li[3]/ul/li[1]/a
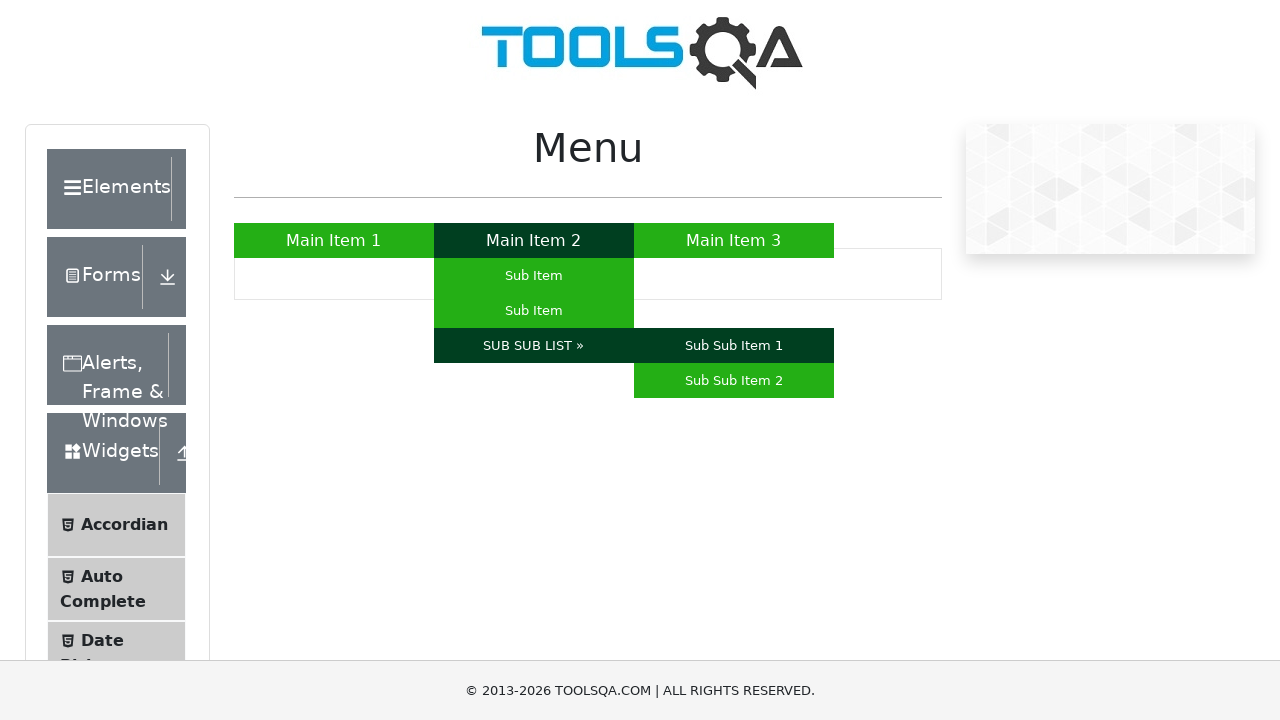

Hovered over Main Item 3 to display dropdown at (734, 240) on xpath=//a[contains(text(),'Main Item 3')]
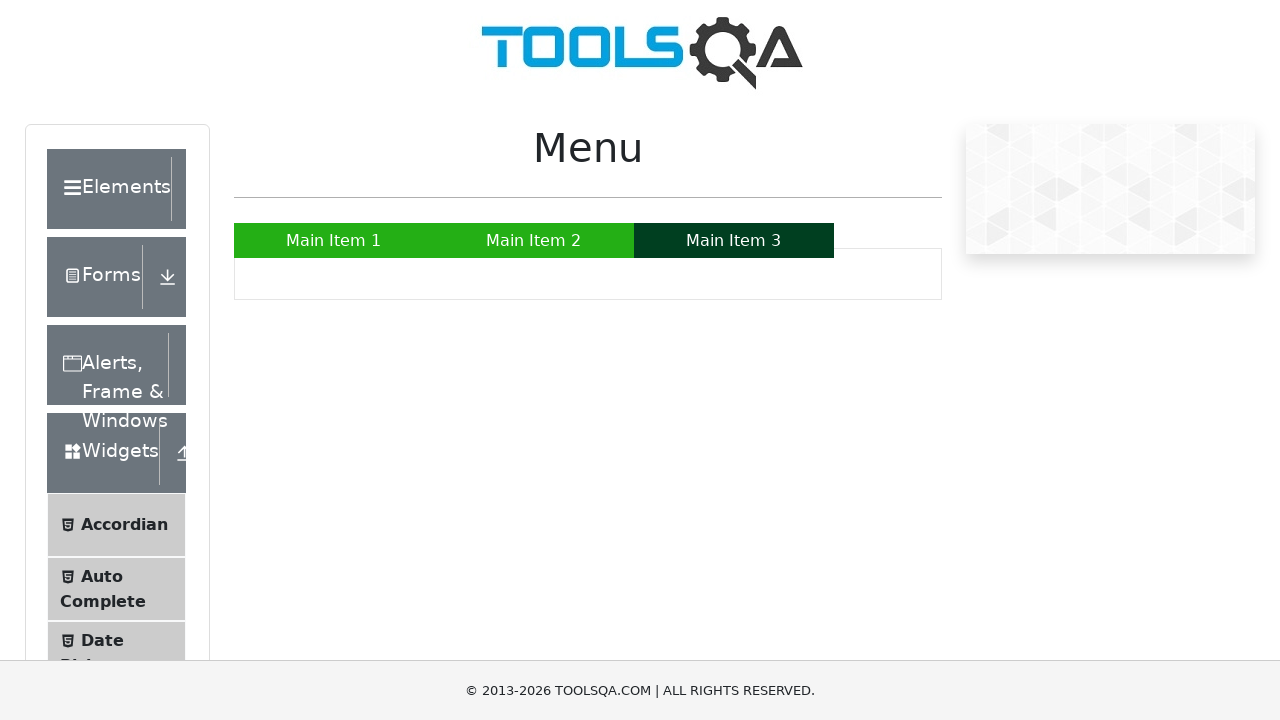

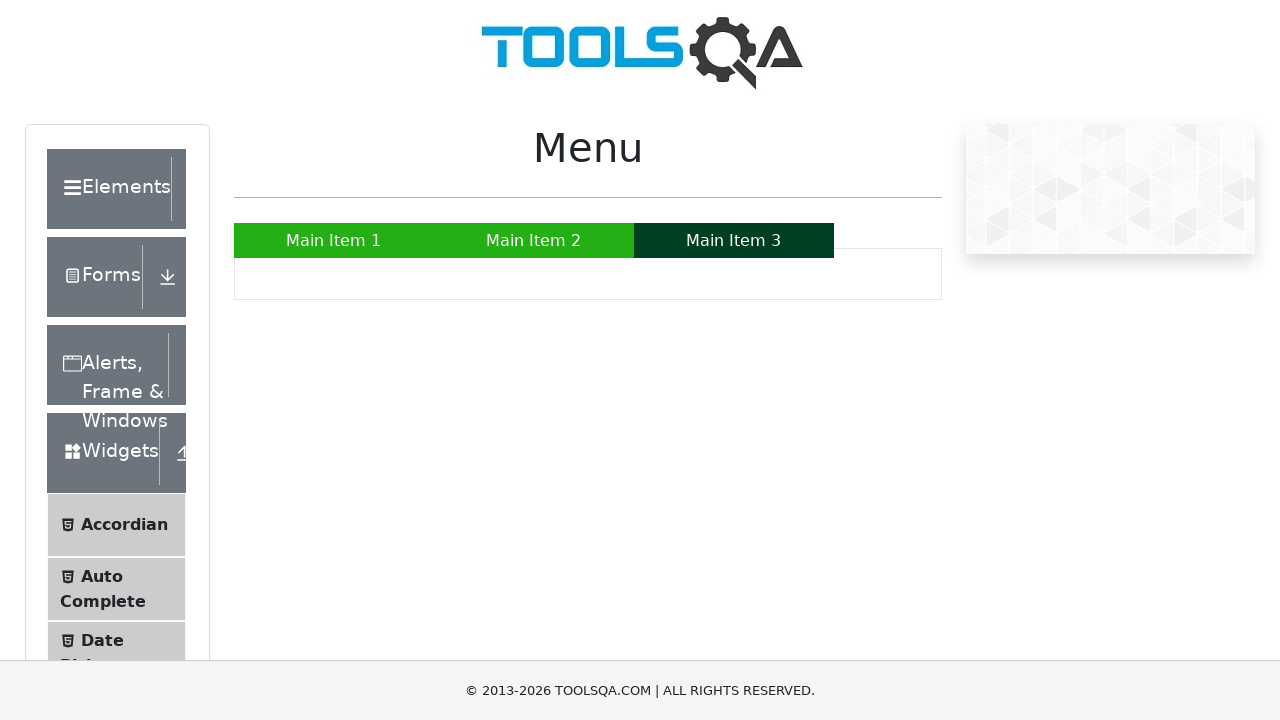